Tests resizing a restricted box element by dragging the resize handle 250 pixels in both directions

Starting URL: https://demoqa.com/resizable/

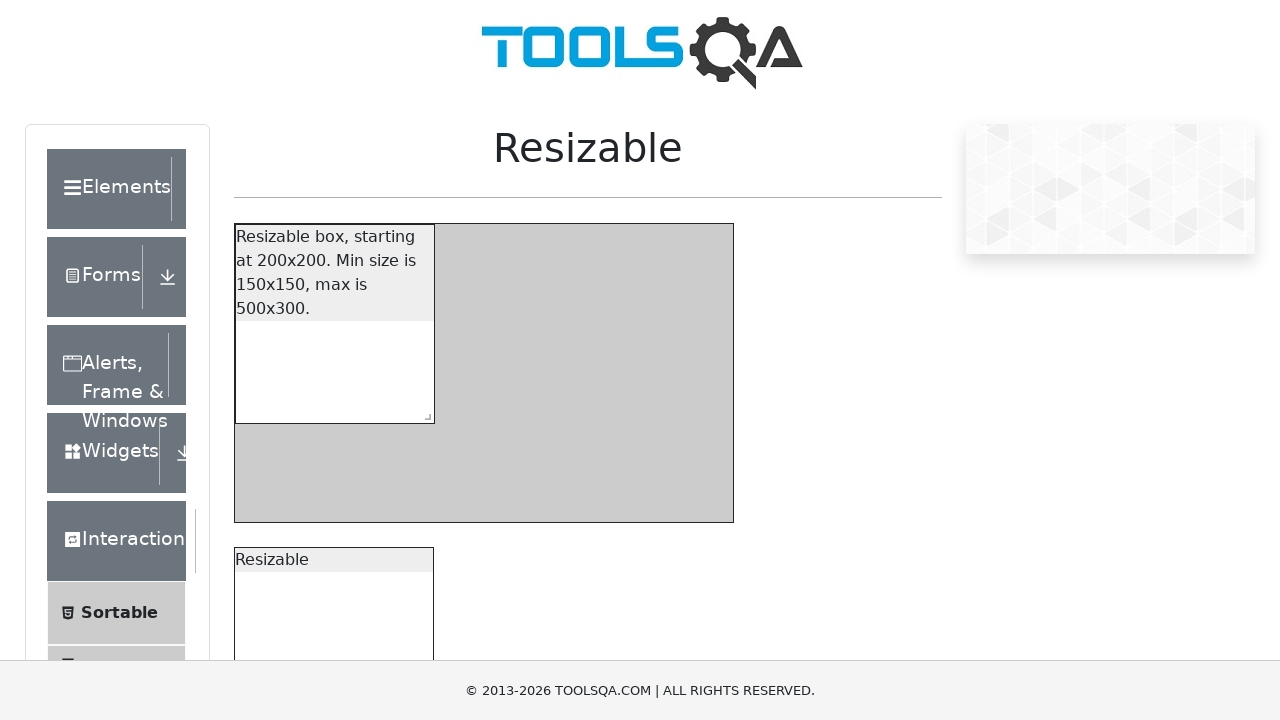

Waited for resizable box element to be visible
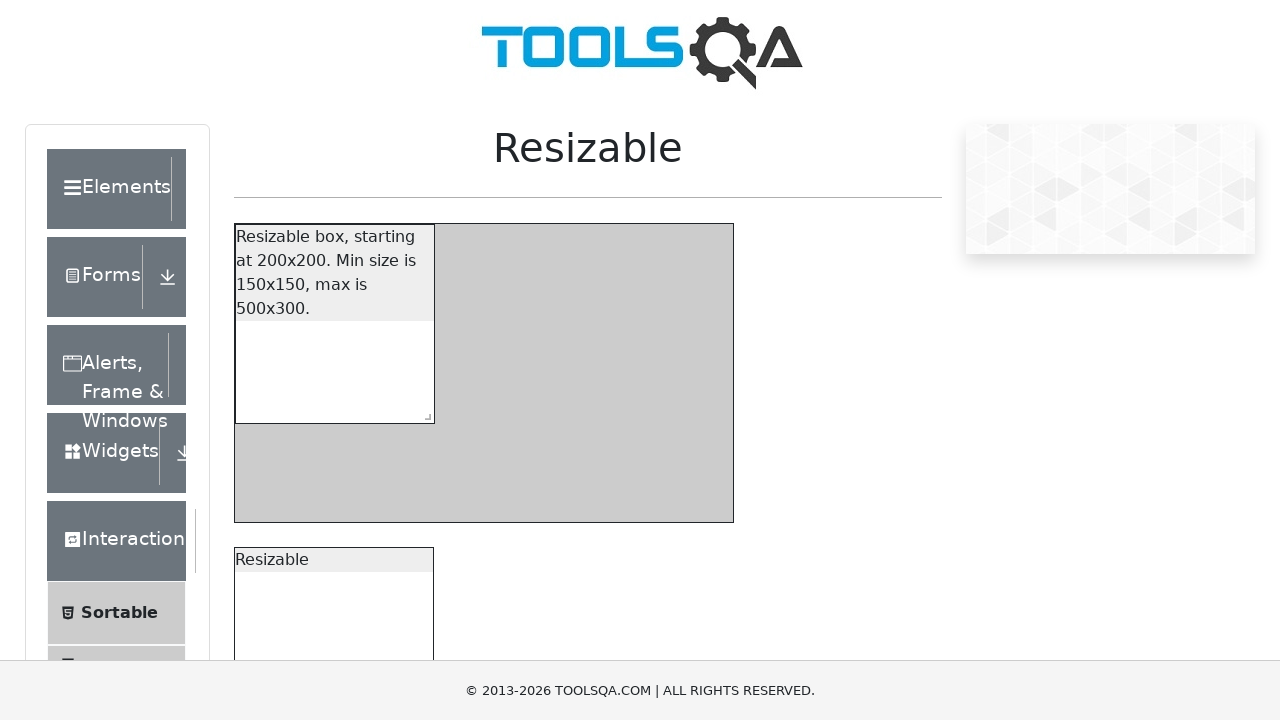

Located the resize handle element
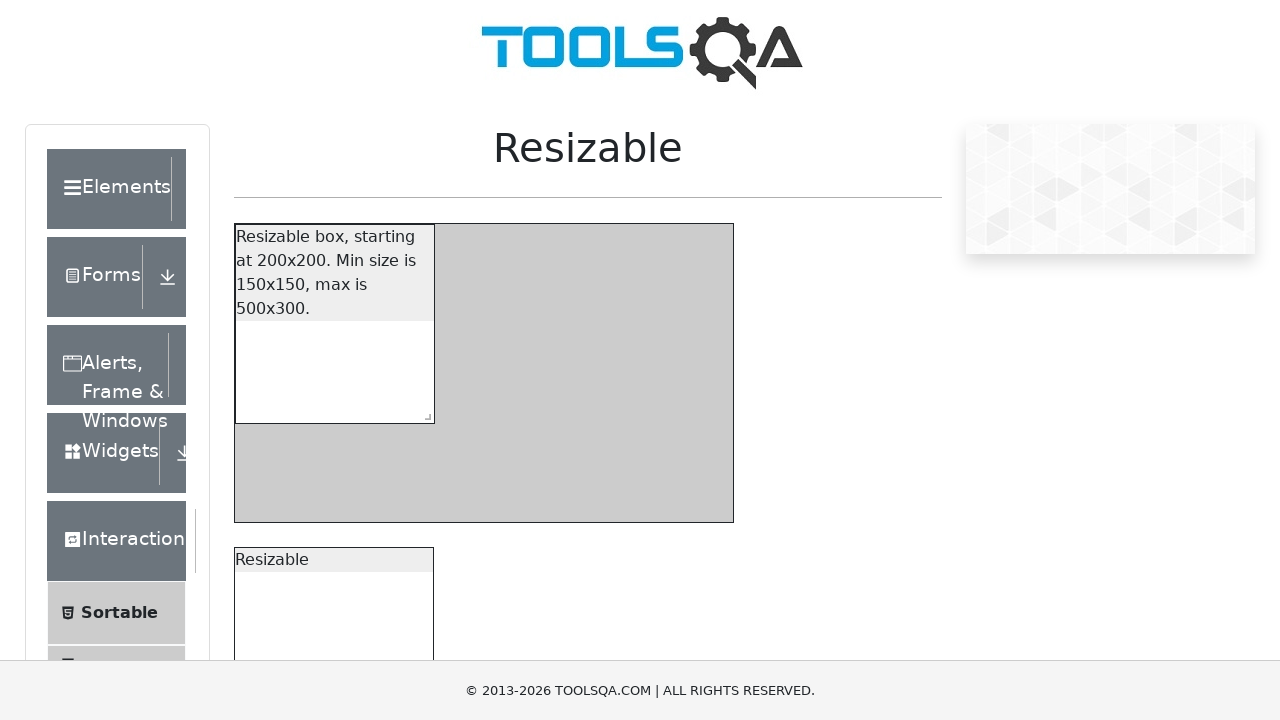

Dragged resize handle 250 pixels right and 250 pixels down at (664, 653)
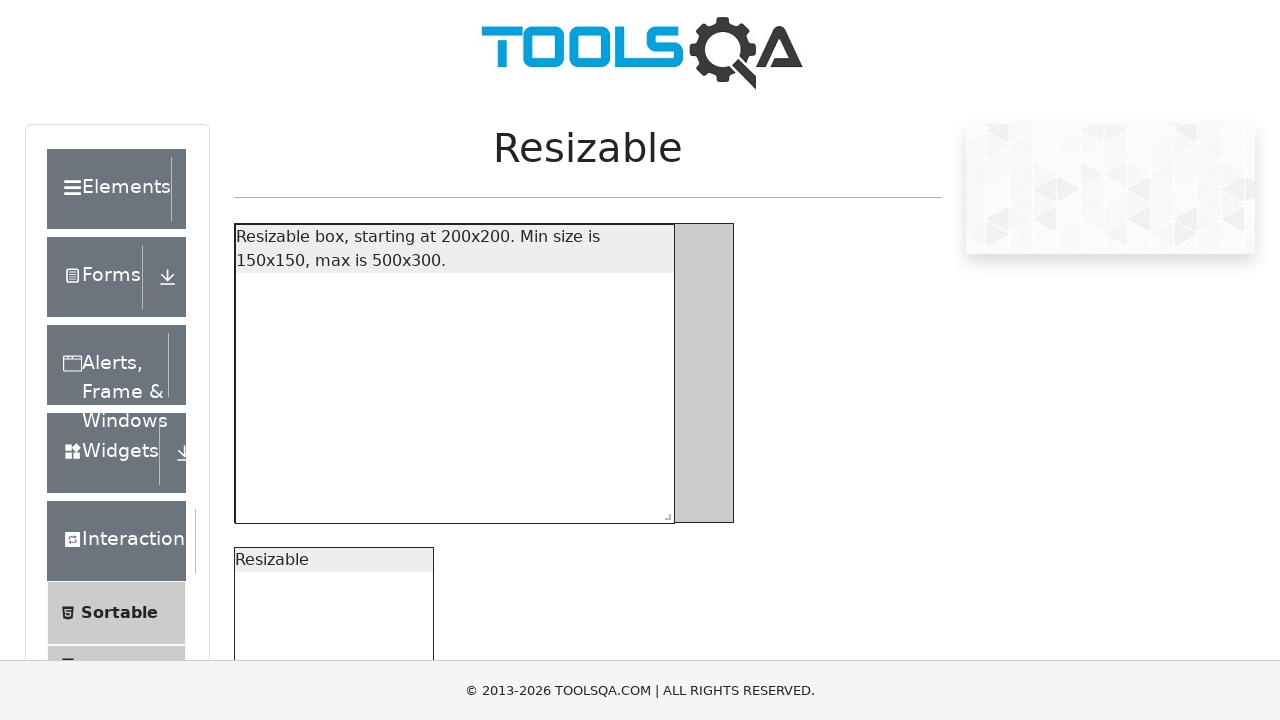

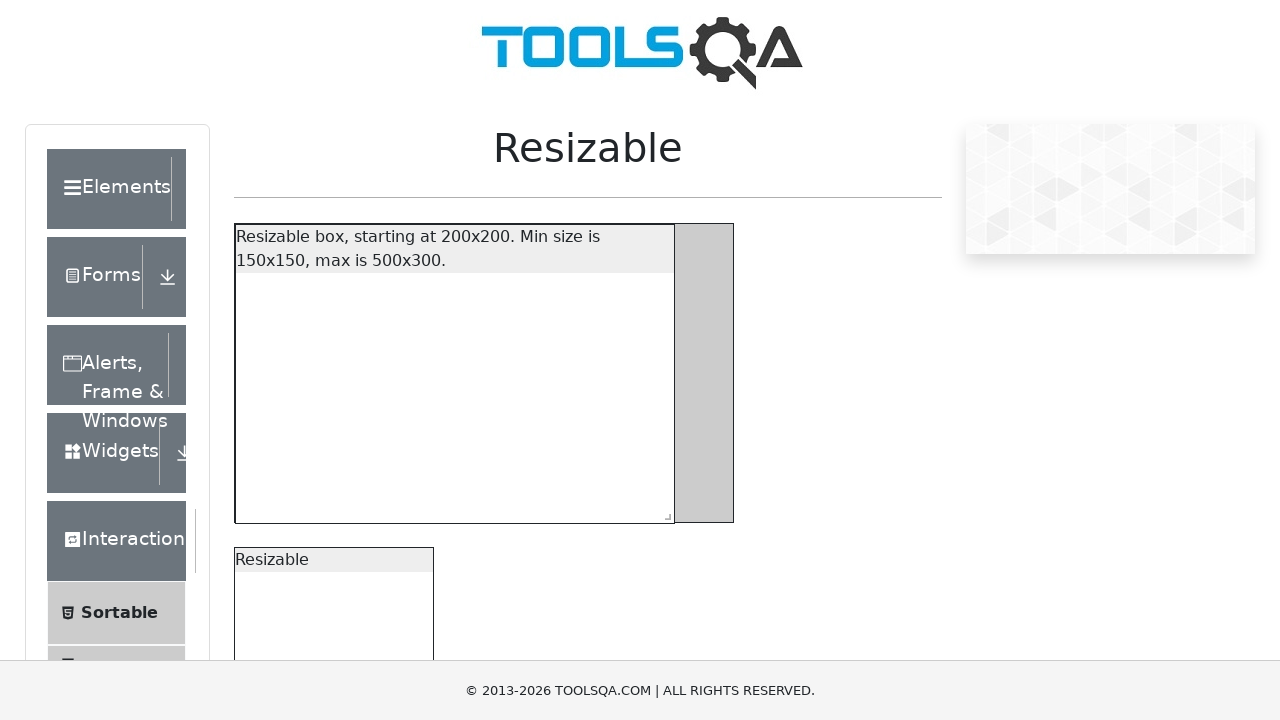